Verifies Bart Fisher's order date and interacts with the checkbox for the first row

Starting URL: https://practice.cydeo.com/web-tables

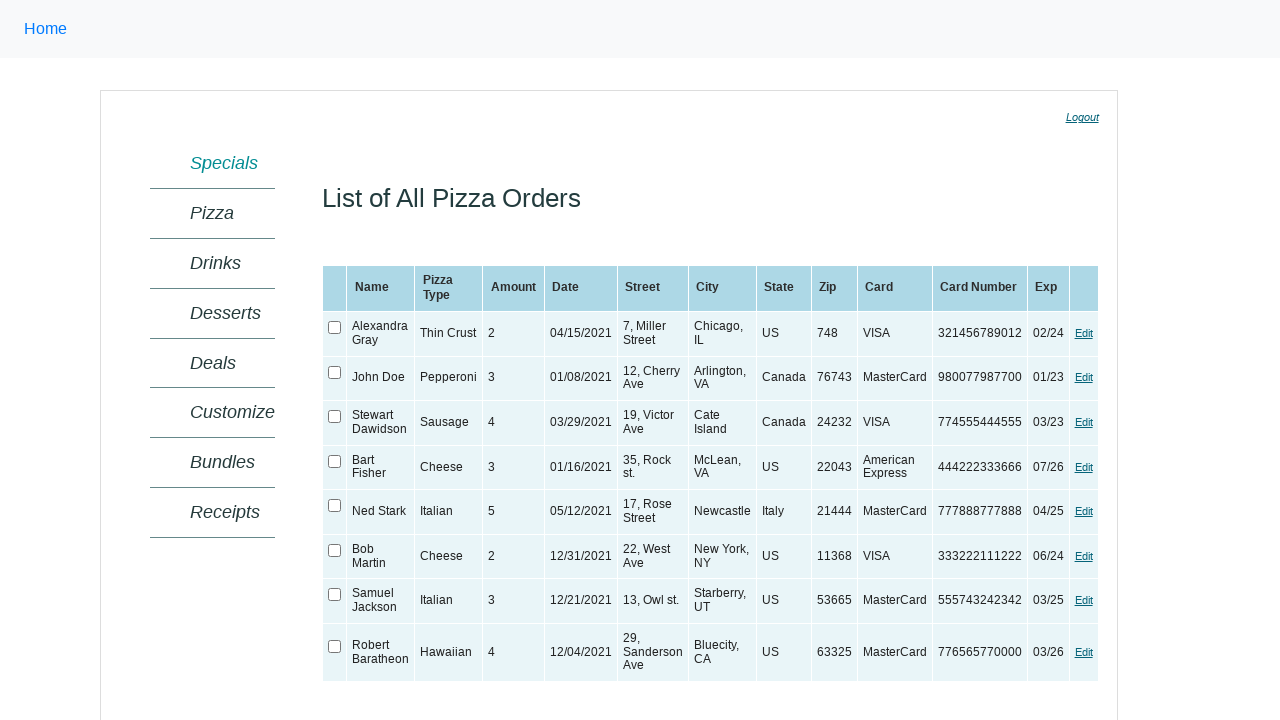

Located Bart Fisher's order date element
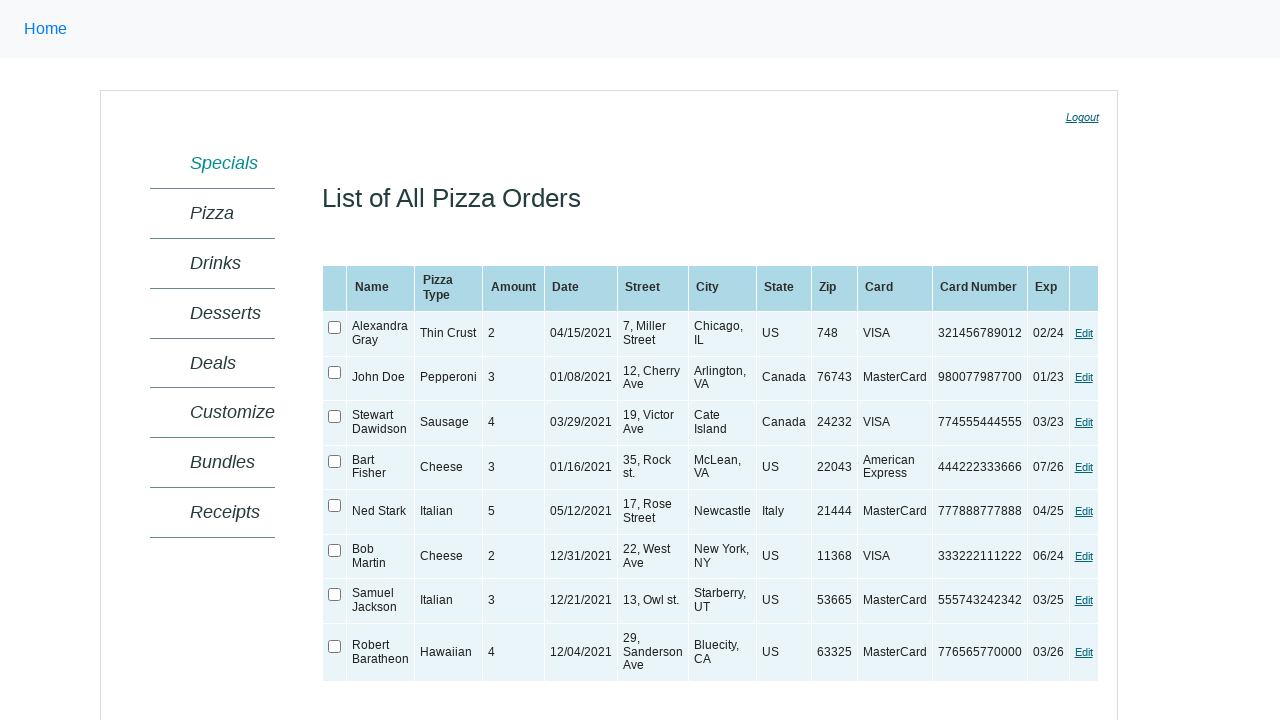

Verified Bart Fisher's order date is 01/16/2021
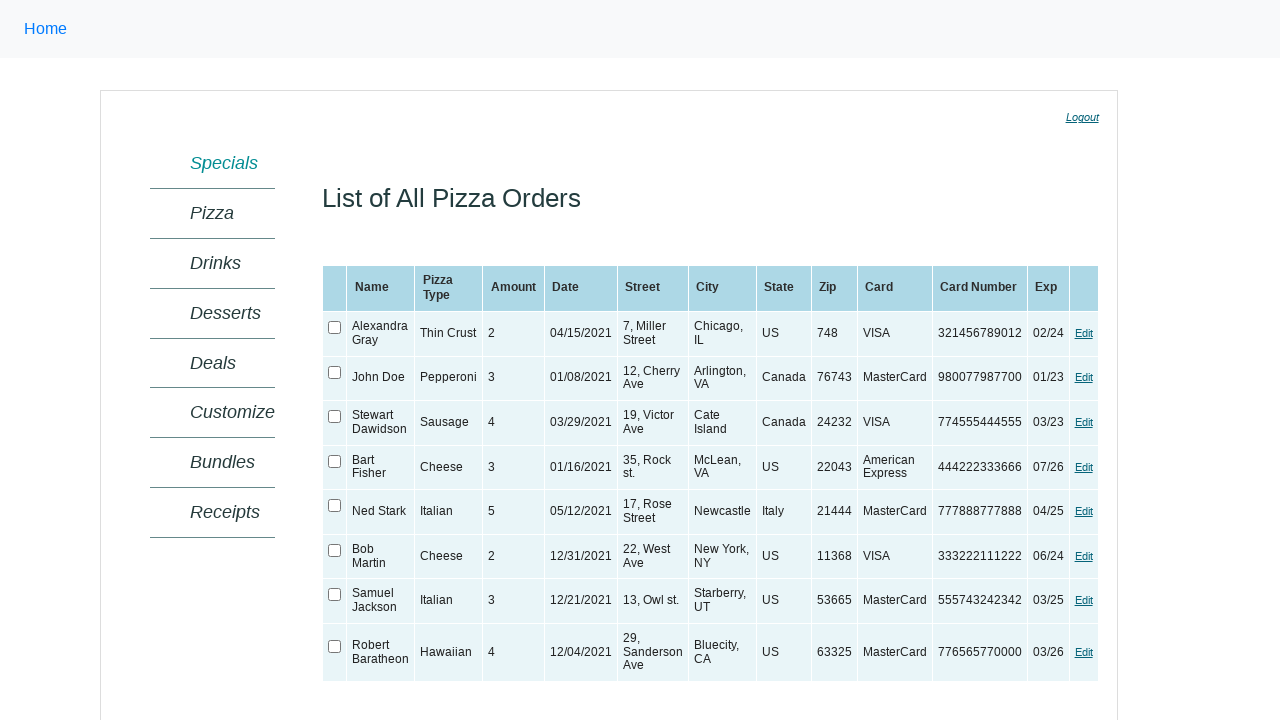

Located checkbox for first data row
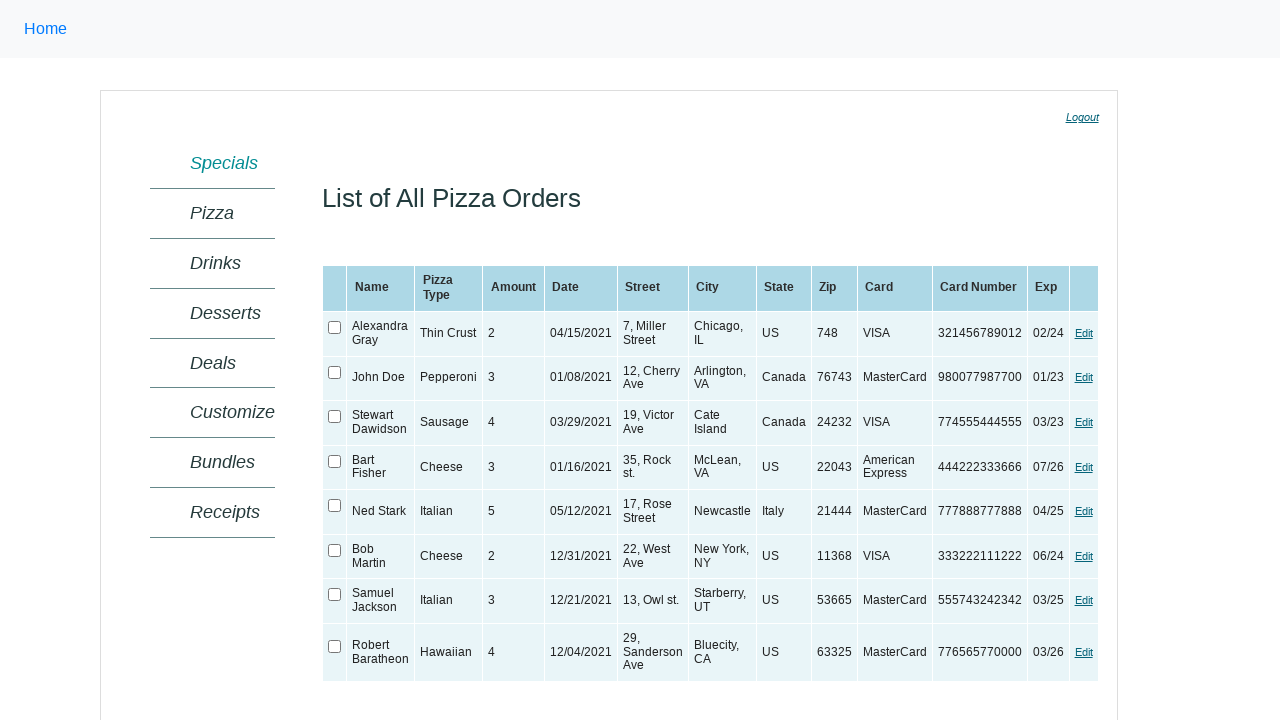

Checked initial checkbox state: False
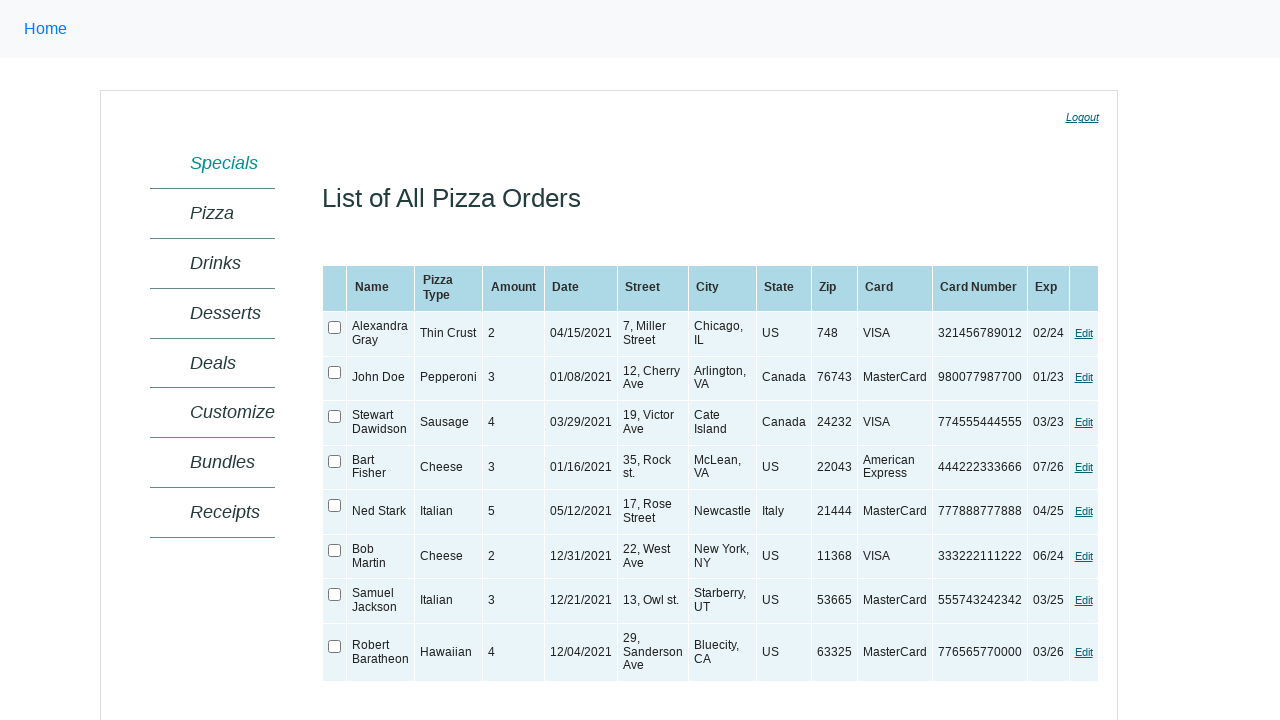

Clicked checkbox to toggle selection state at (335, 328) on xpath=//input[@id='ctl00_MainContent_orderGrid_ctl02_OrderSelector']
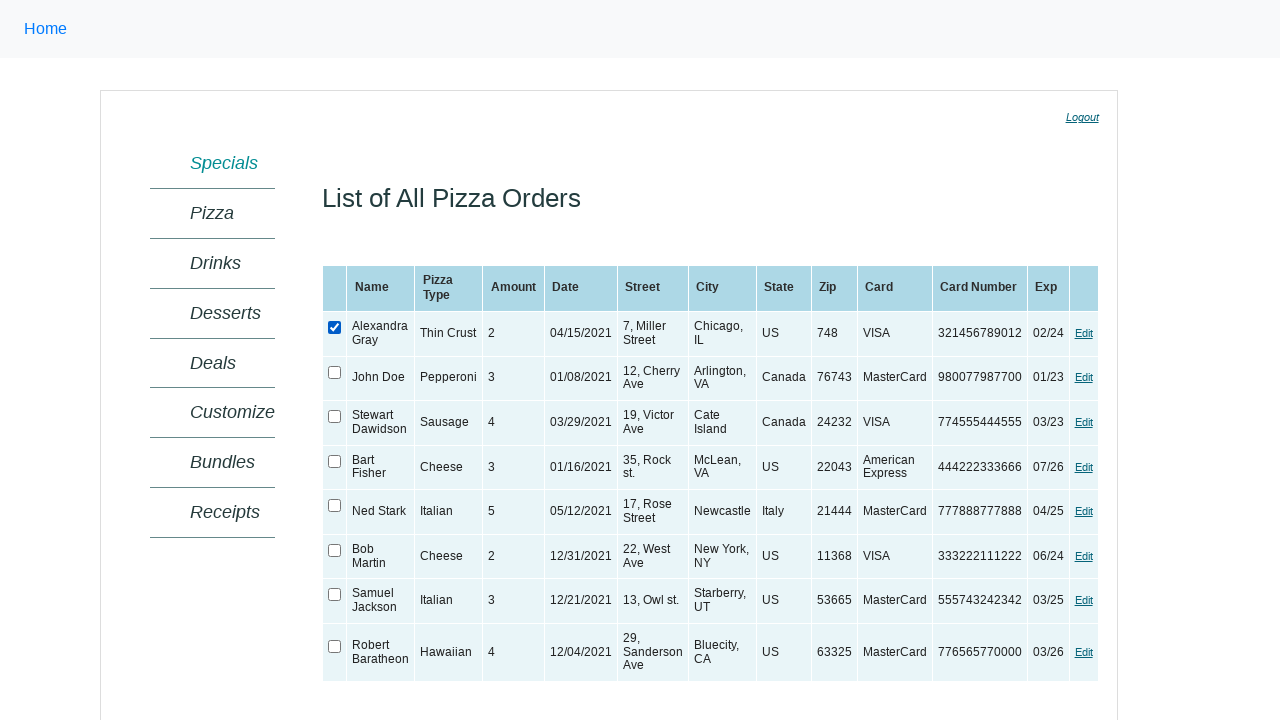

Verified checkbox is enabled: True
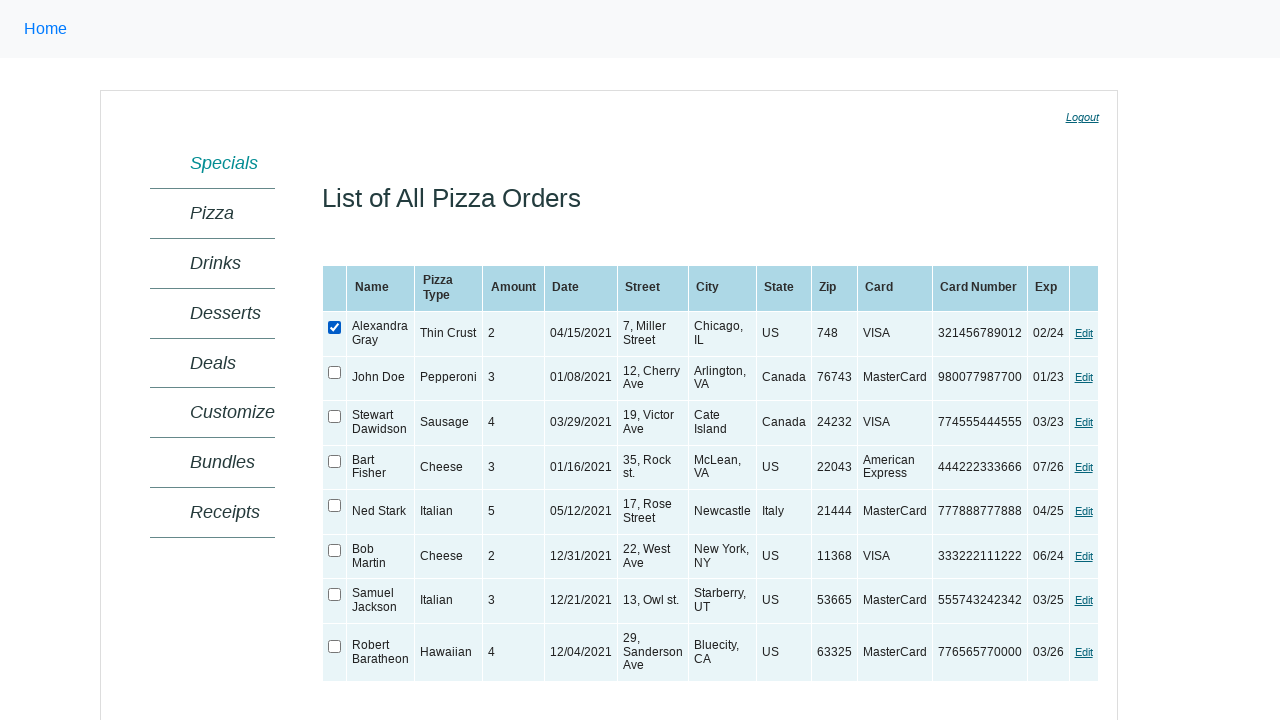

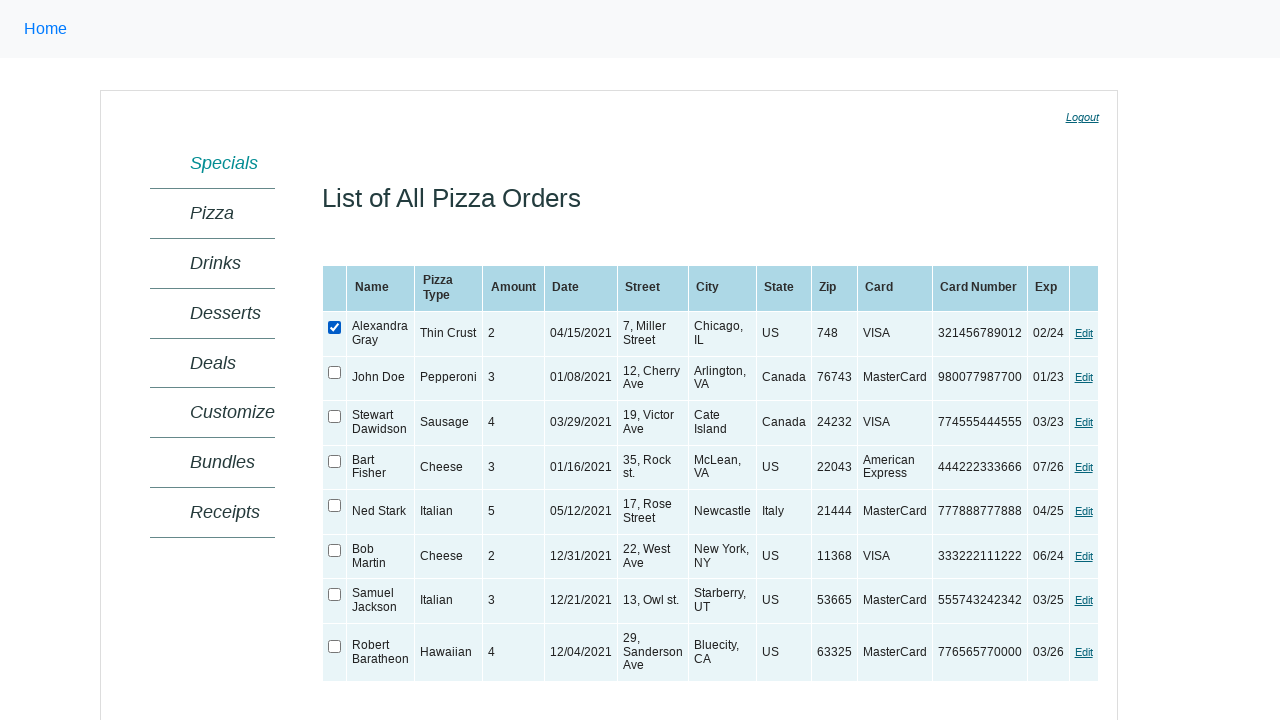